Navigates to PrivatBank's currency exchange page, clicks on the SWIFT section, and verifies the SWIFT currency table is displayed

Starting URL: https://privatbank.ua/obmin-valiut

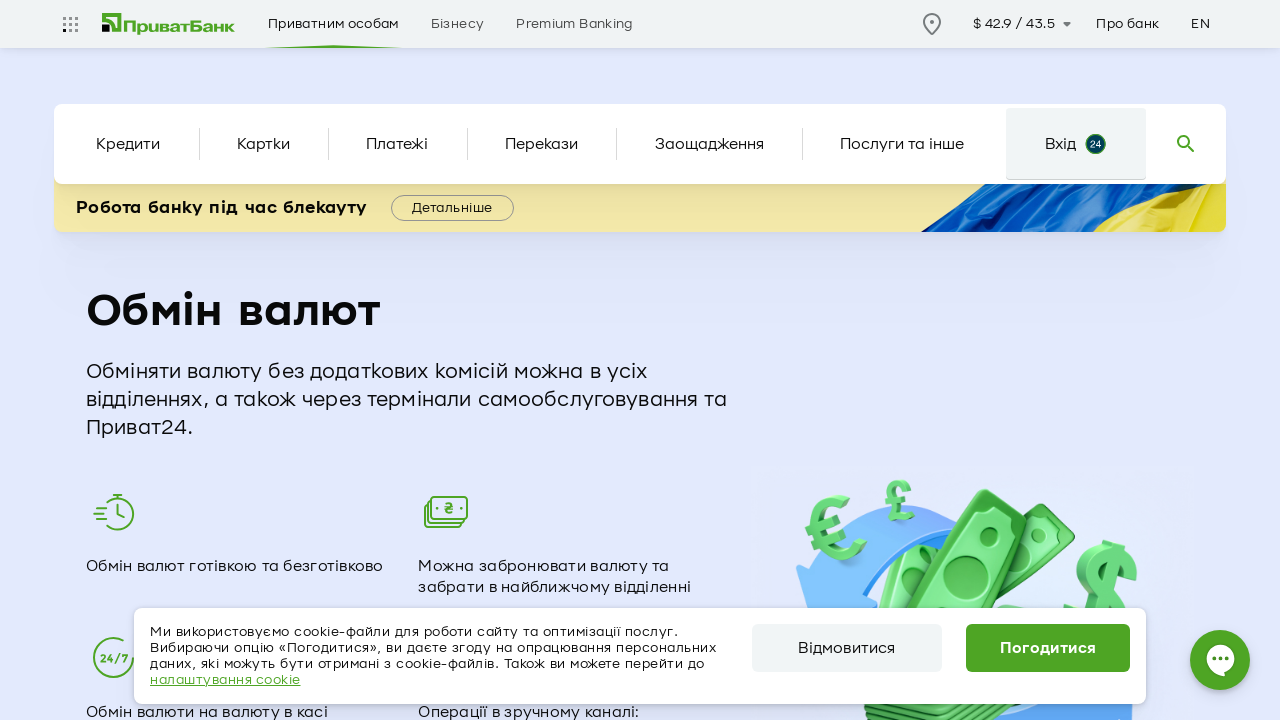

Pressed Enter on SWIFT block to reveal SWIFT currency rates on #swift-block
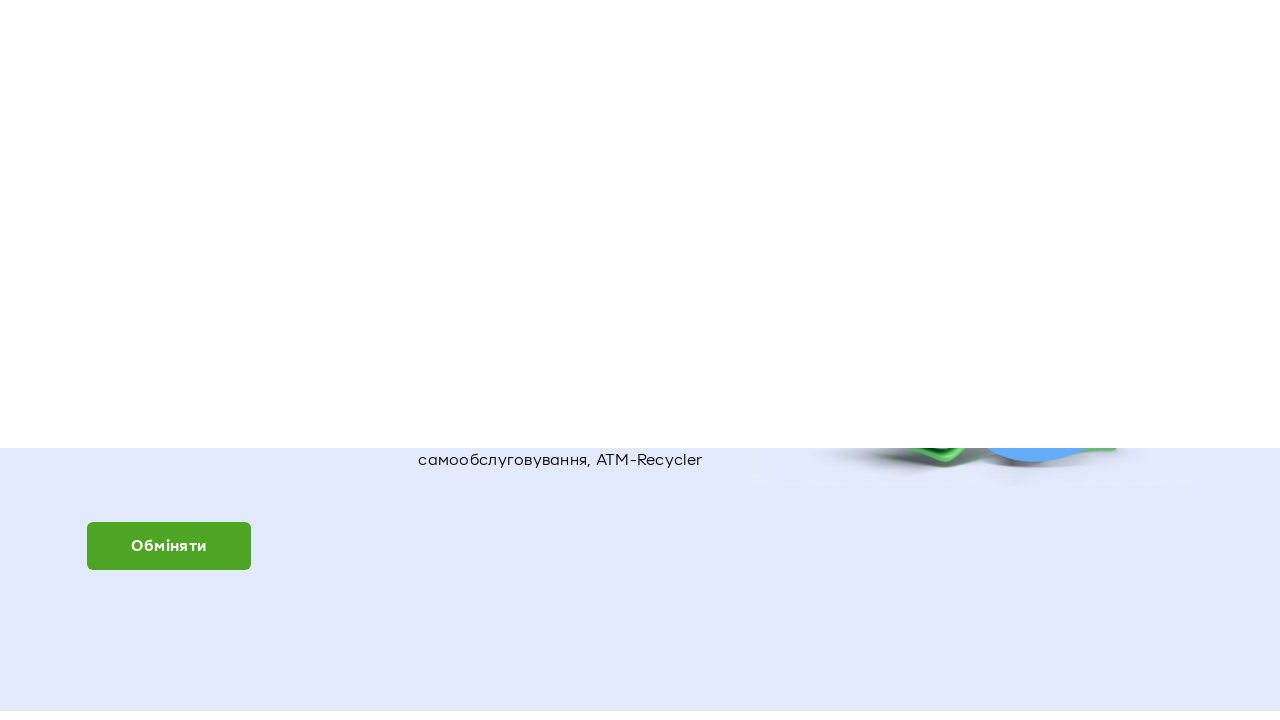

SWIFT currency table loaded successfully
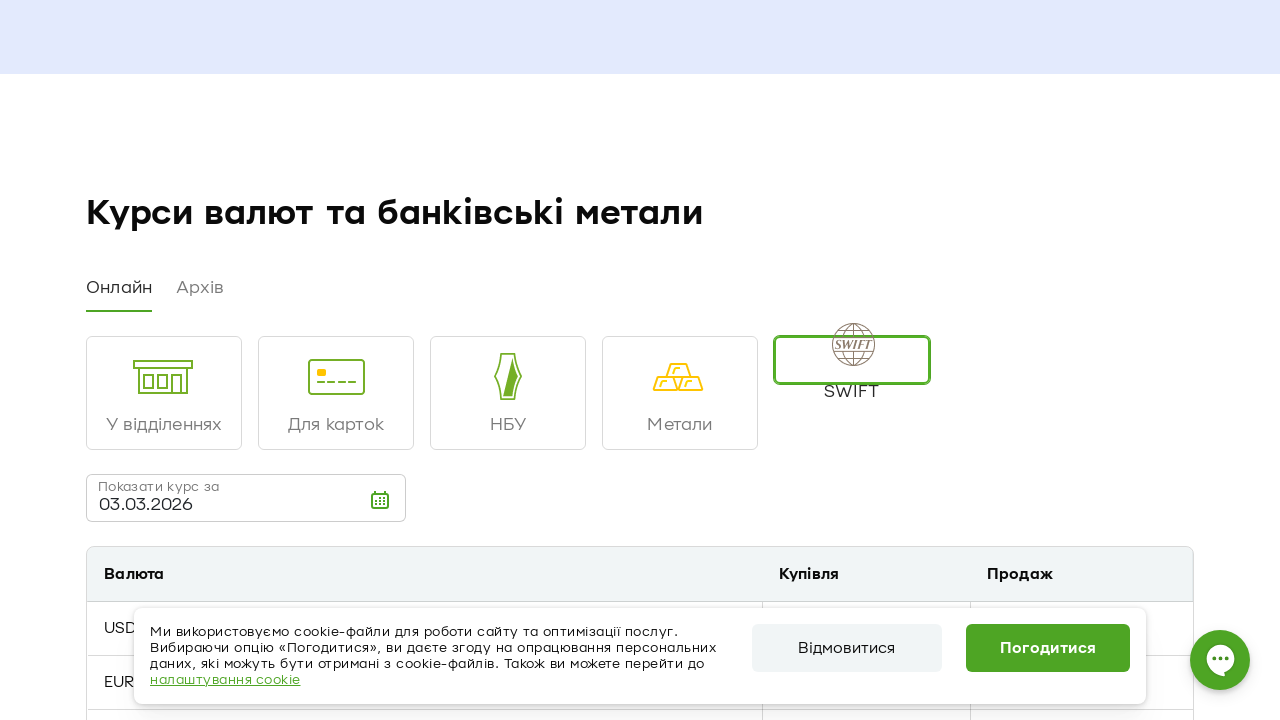

Verified currency data is present in SWIFT table
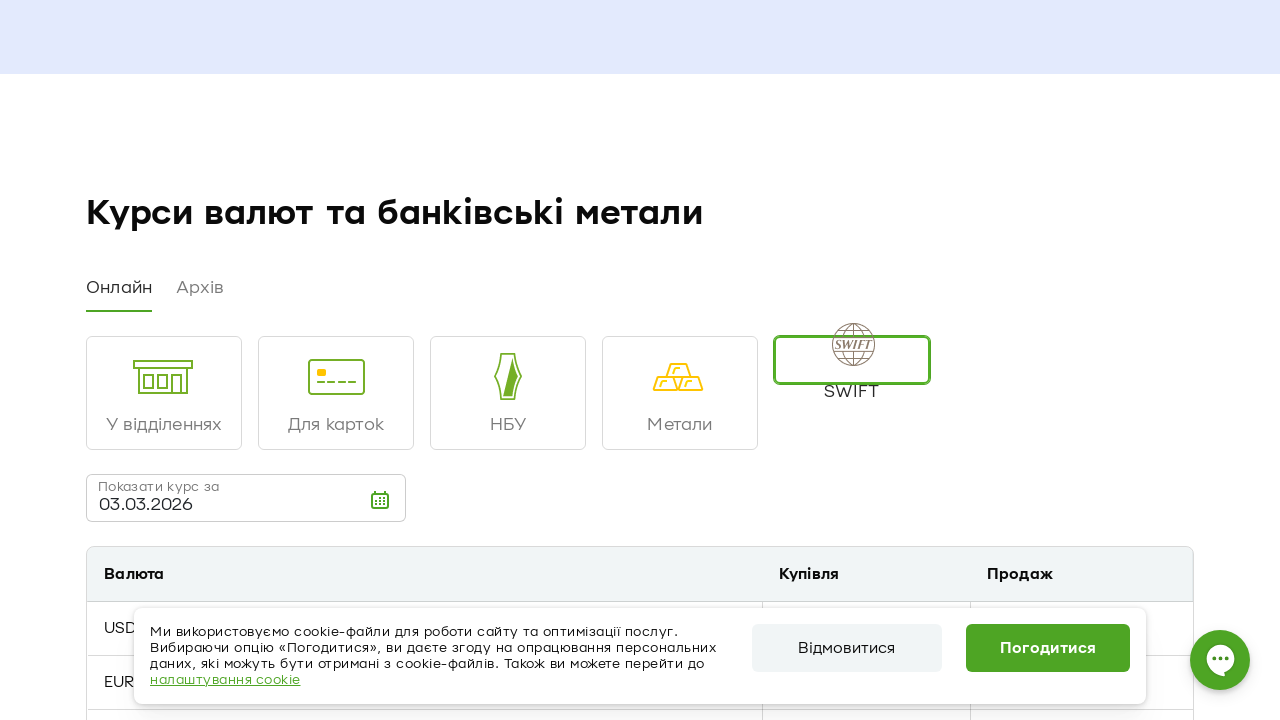

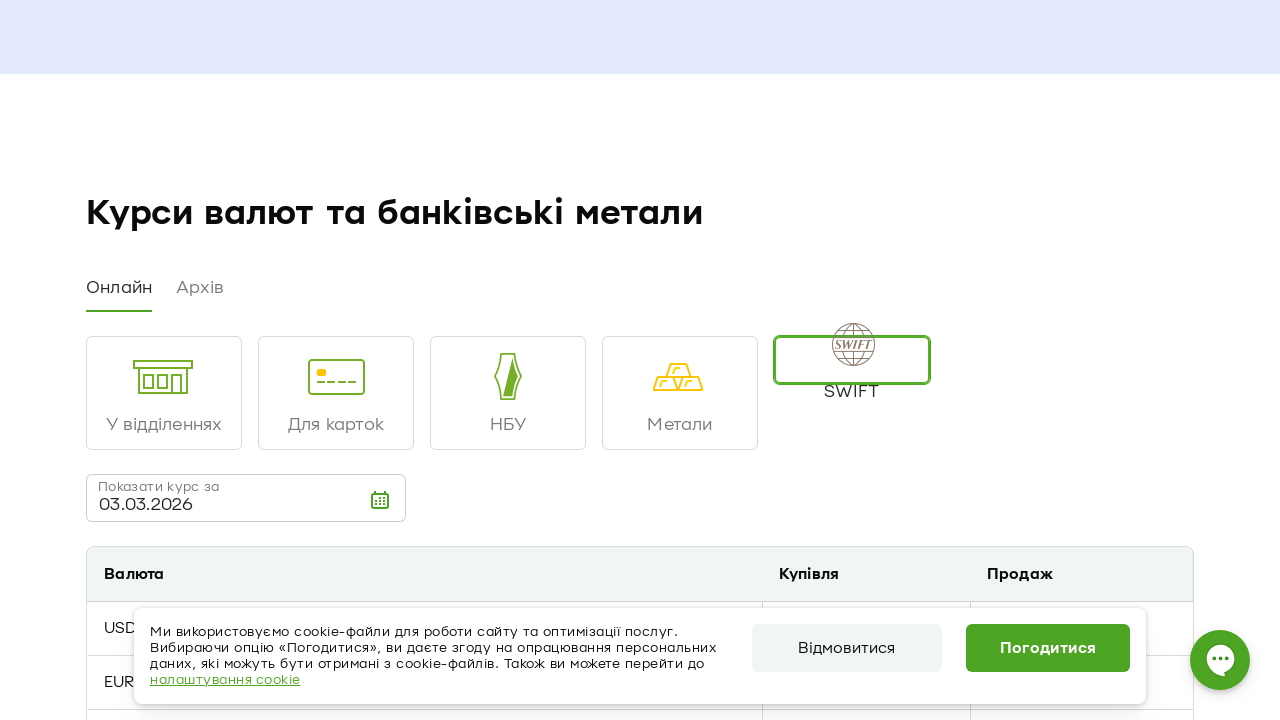